Tests JavaScript prompt alert functionality by clicking the prompt button, entering text into the alert, and accepting it

Starting URL: https://the-internet.herokuapp.com/javascript_alerts

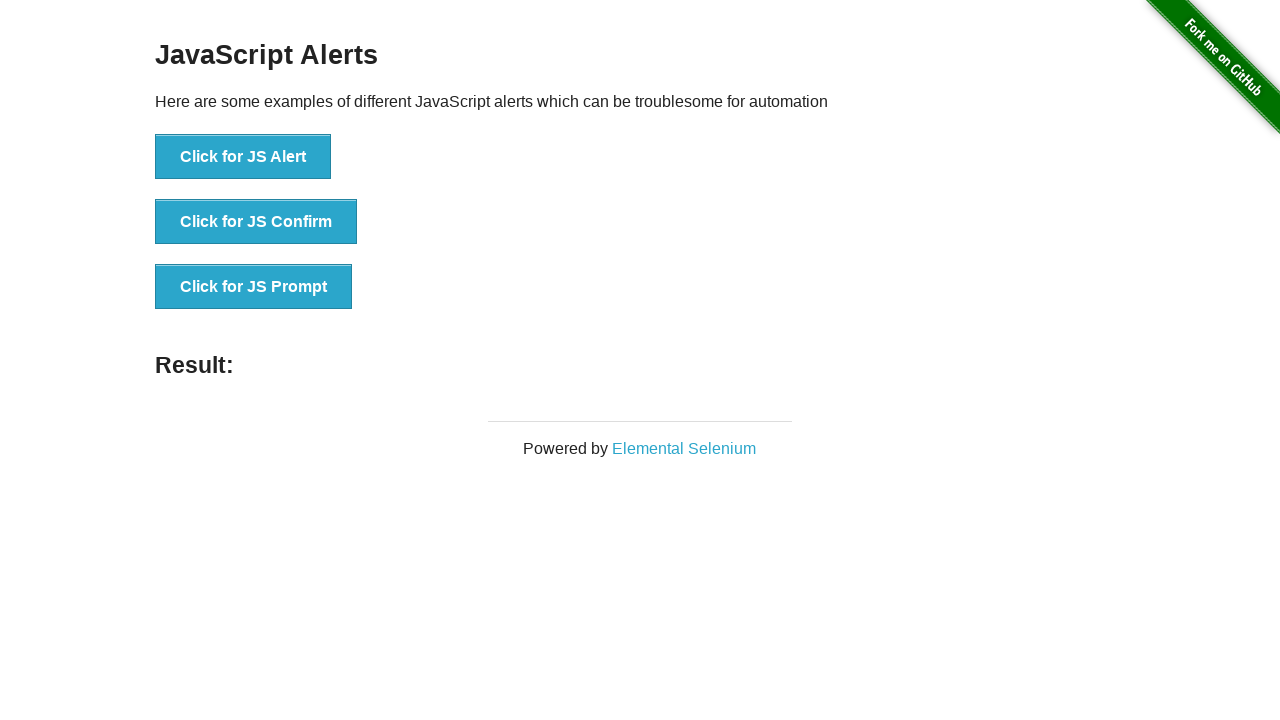

Clicked the JS Prompt button to trigger the alert at (254, 287) on xpath=//button[text()='Click for JS Prompt']
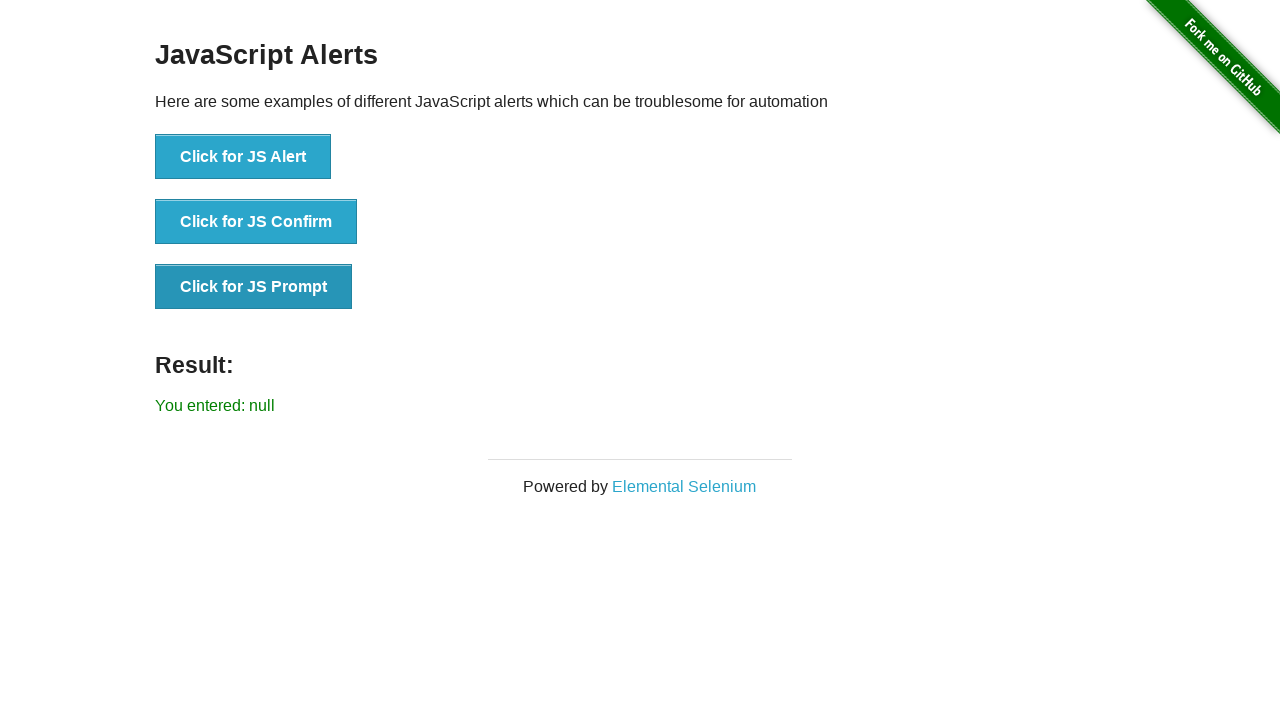

Handled prompt dialog by entering text and accepting it
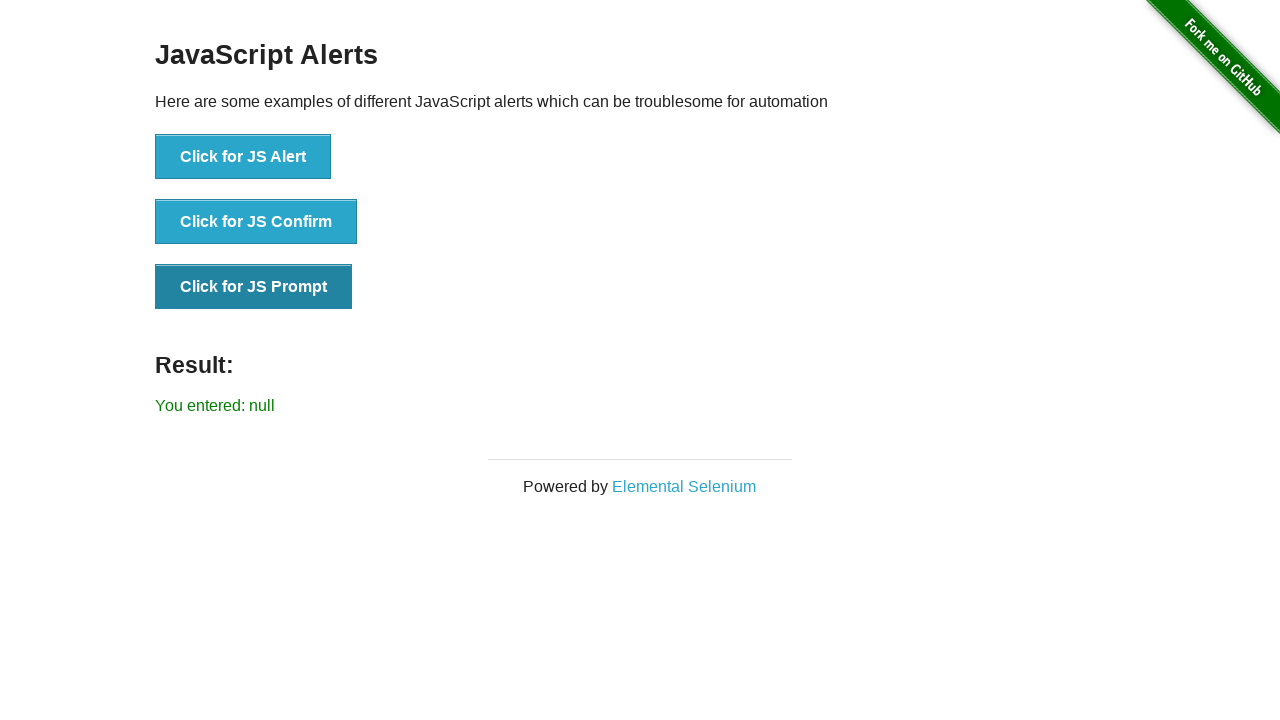

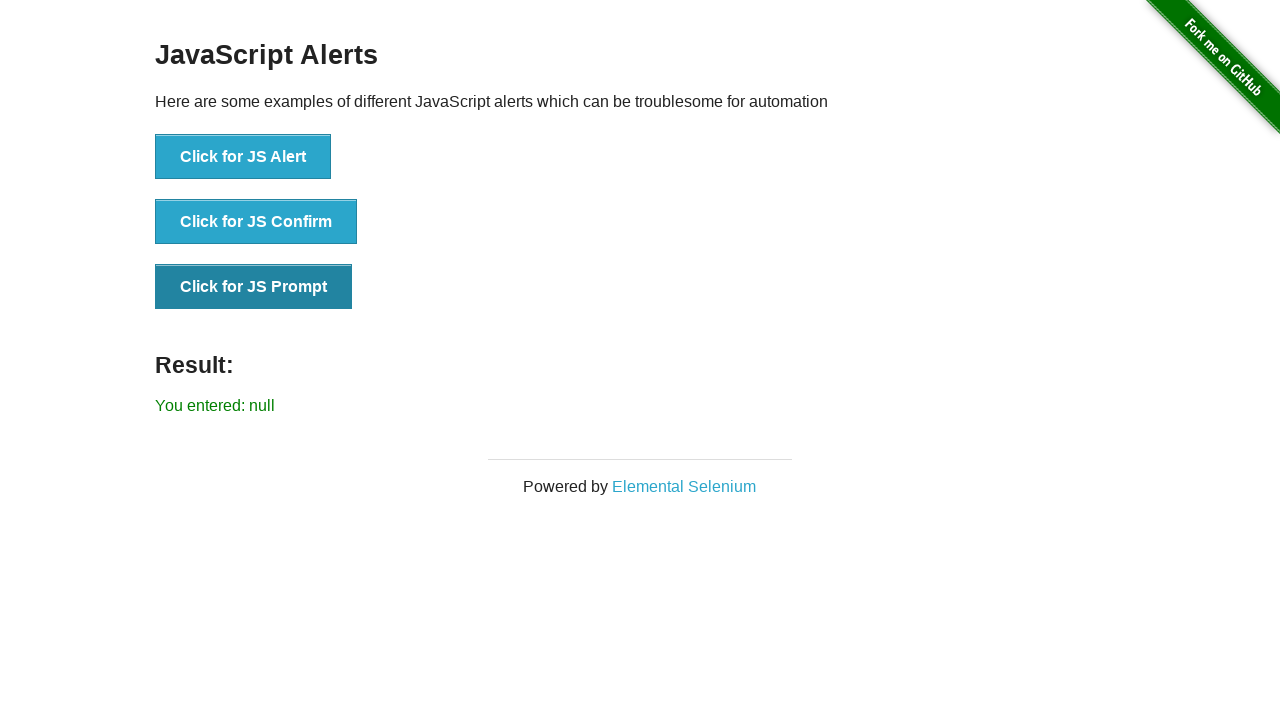